Navigates to the WebdriverIO website and retrieves the page title to verify the page loaded correctly

Starting URL: https://webdriver.io

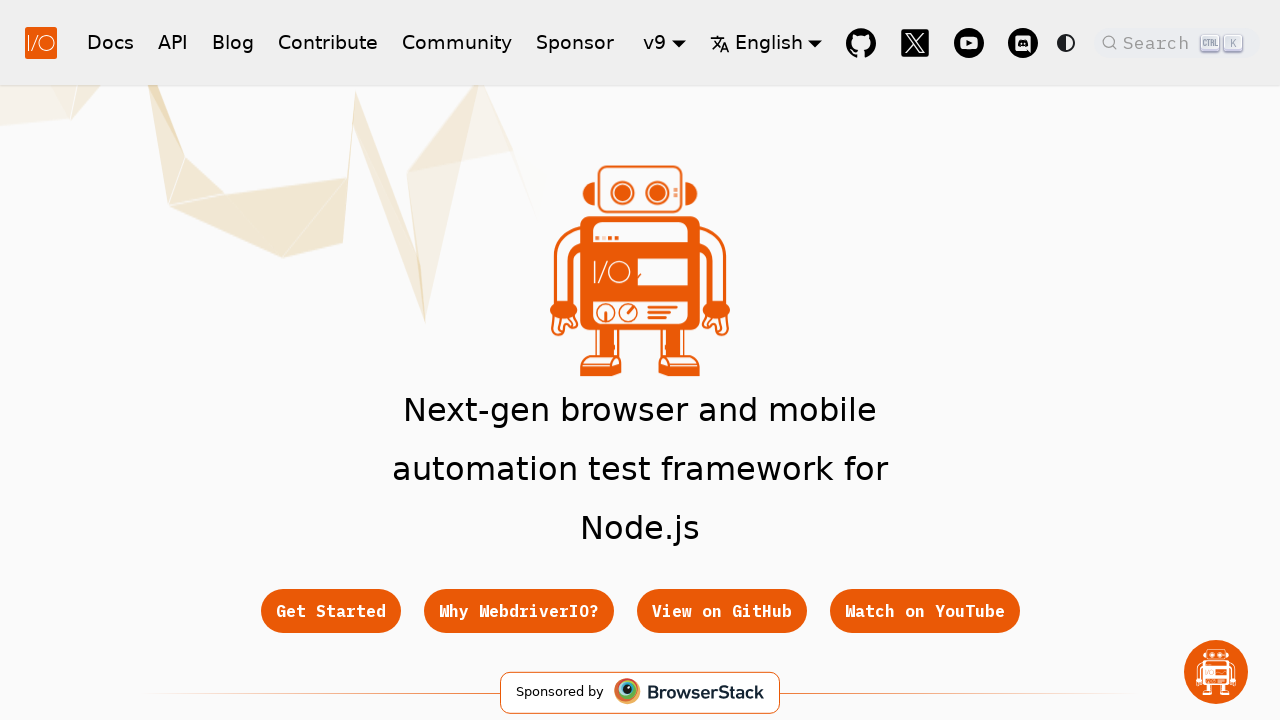

Waited for page to reach domcontentloaded state
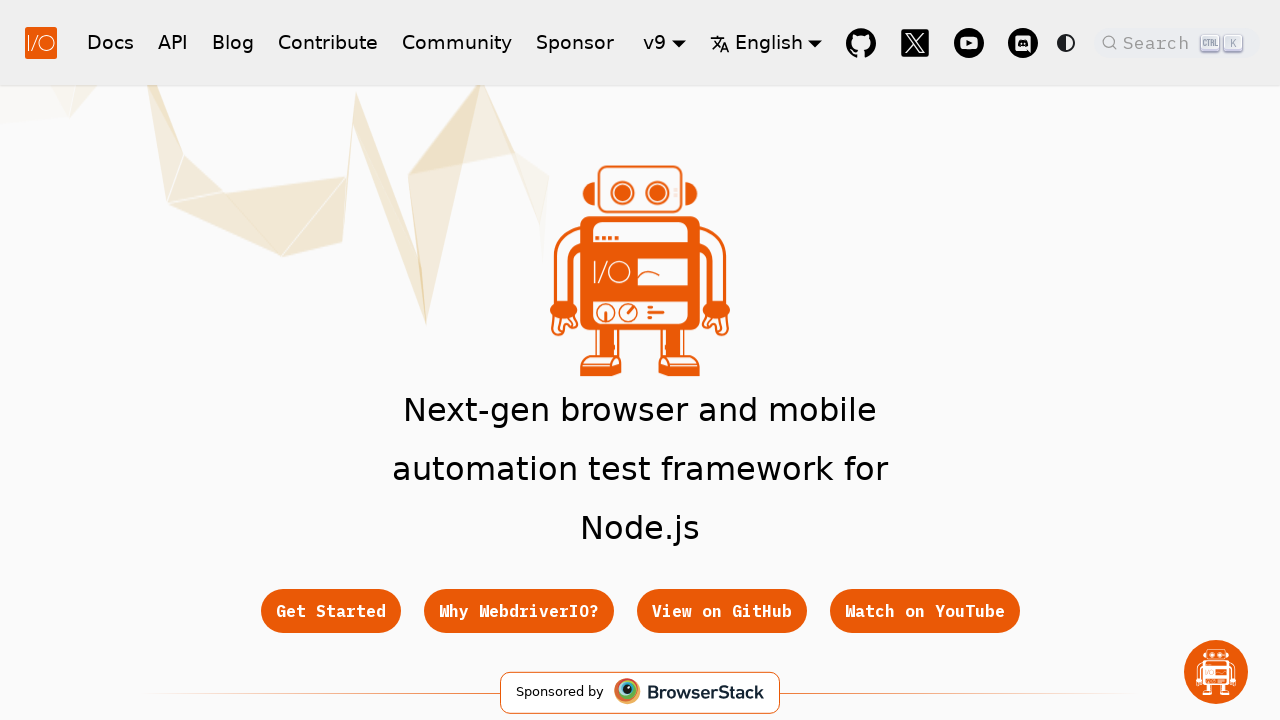

Retrieved page title
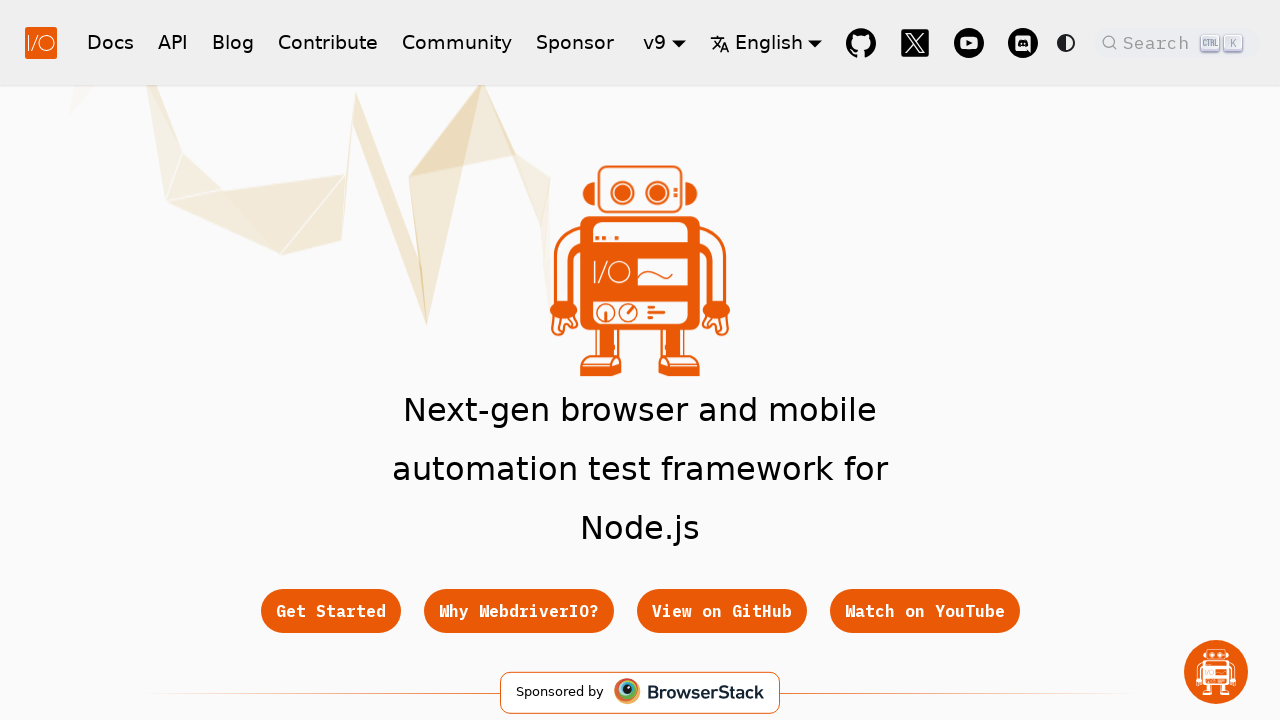

Verified page title is not empty
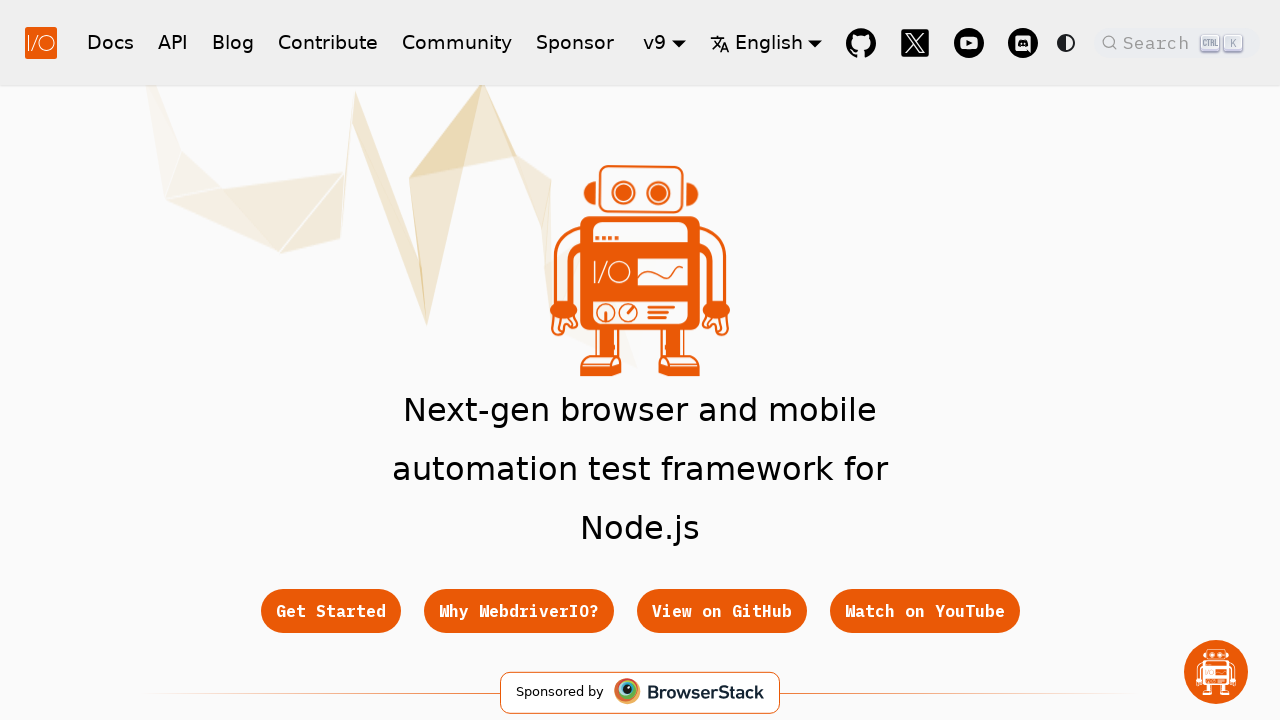

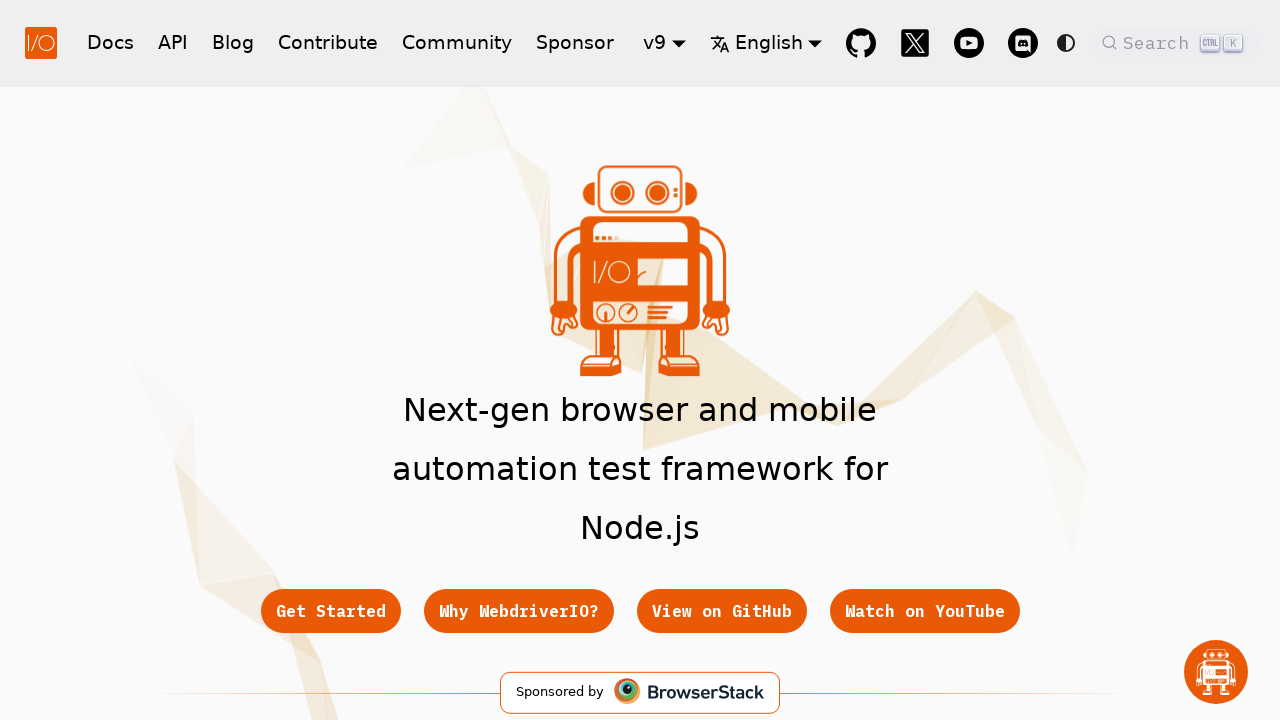